Tests explicit wait functionality by waiting for the firstName input field to appear and then filling it with a name

Starting URL: https://demoqa.com/automation-practice-form

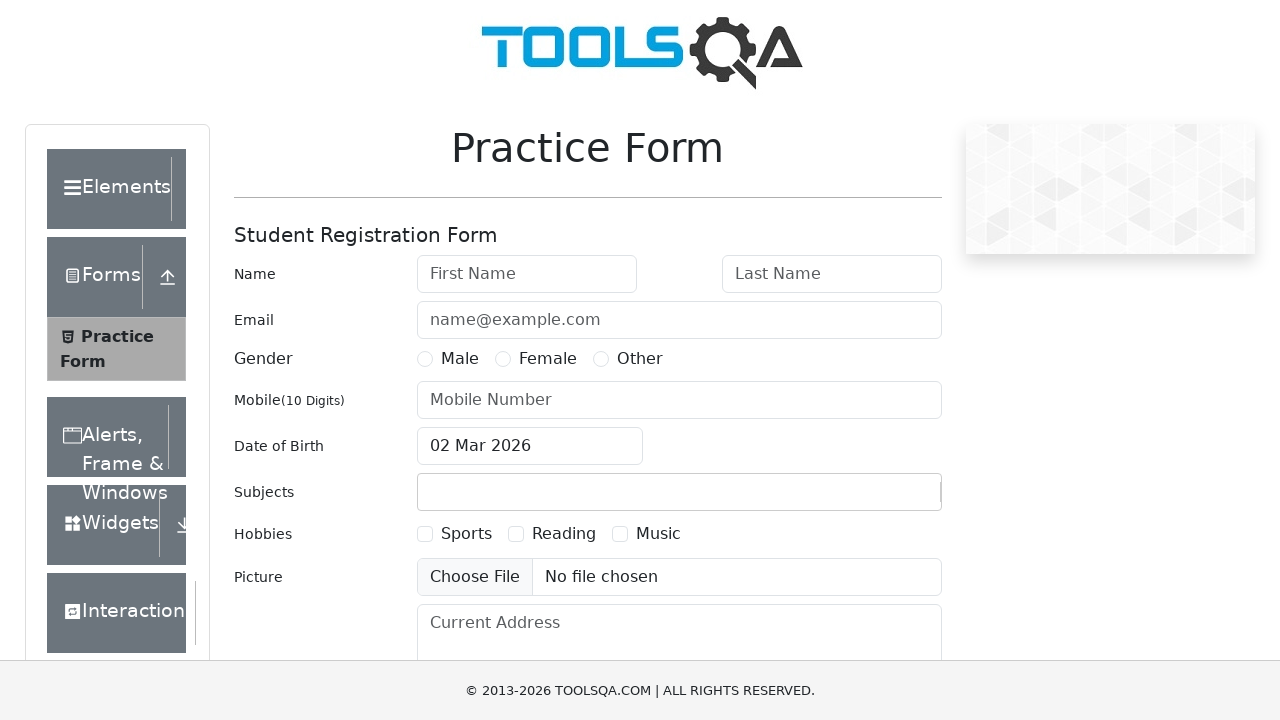

Waited for firstName input field to appear
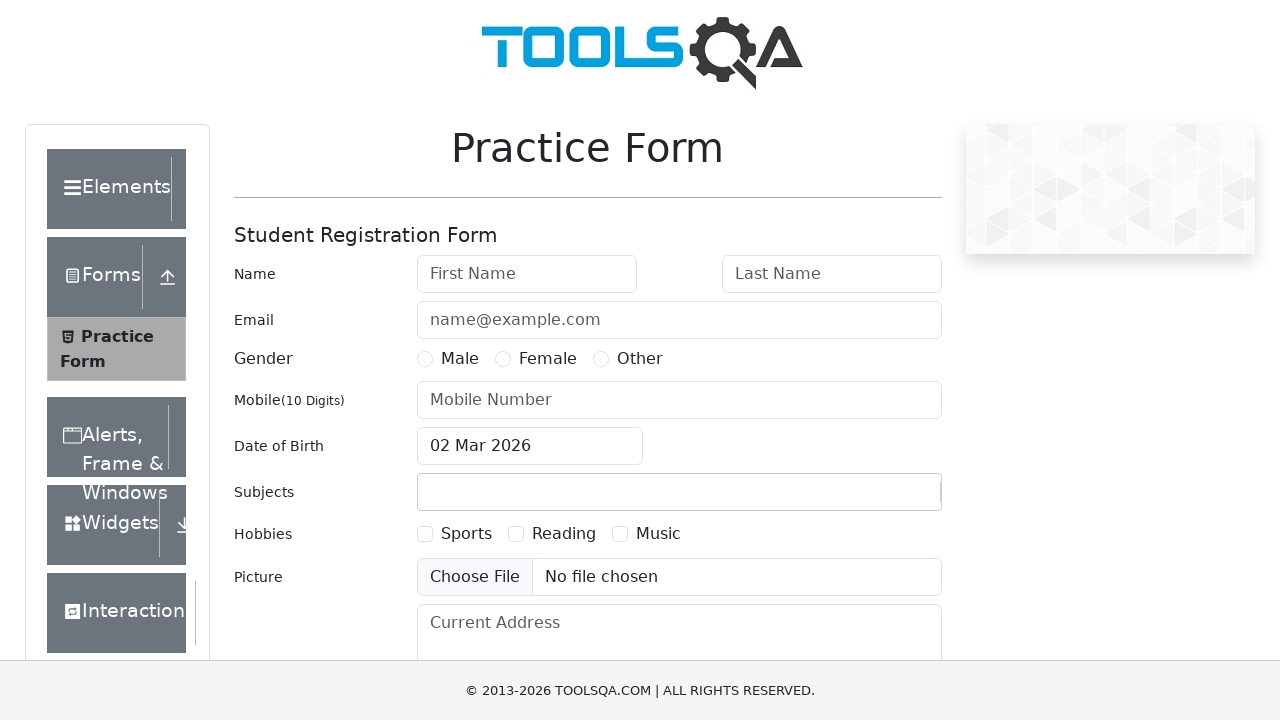

Filled firstName field with 'Ebrahim Hossain'
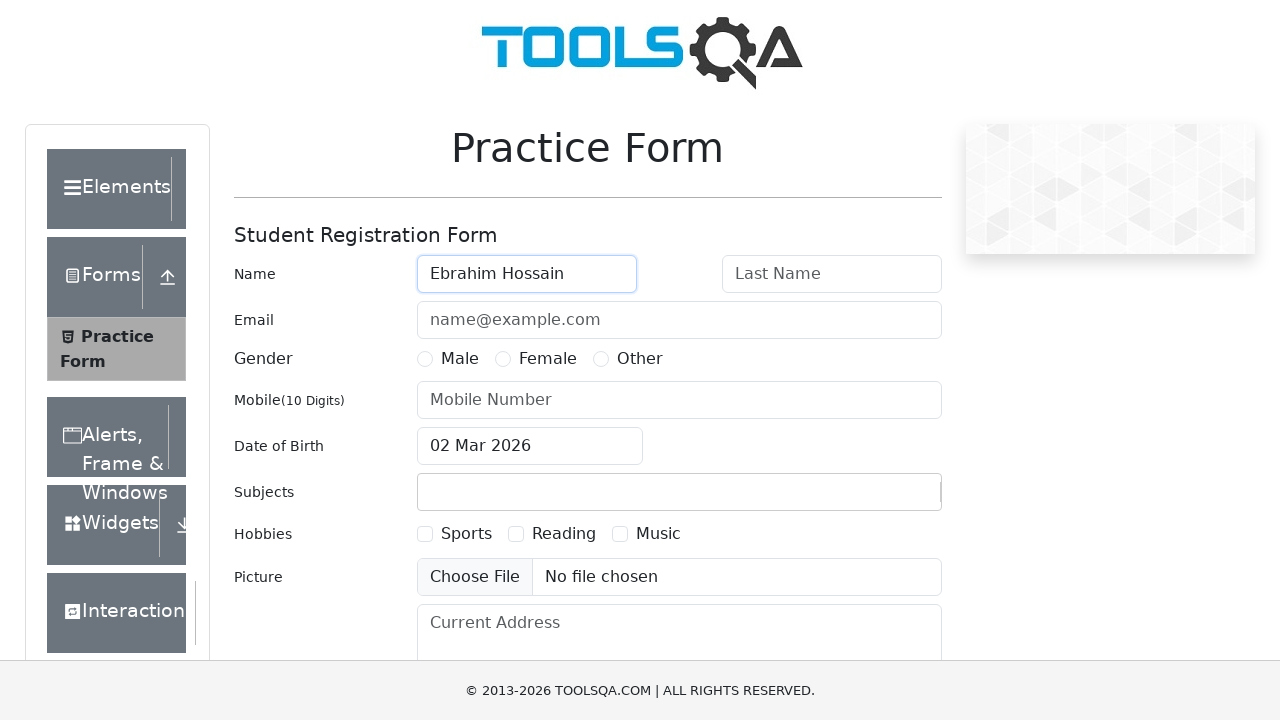

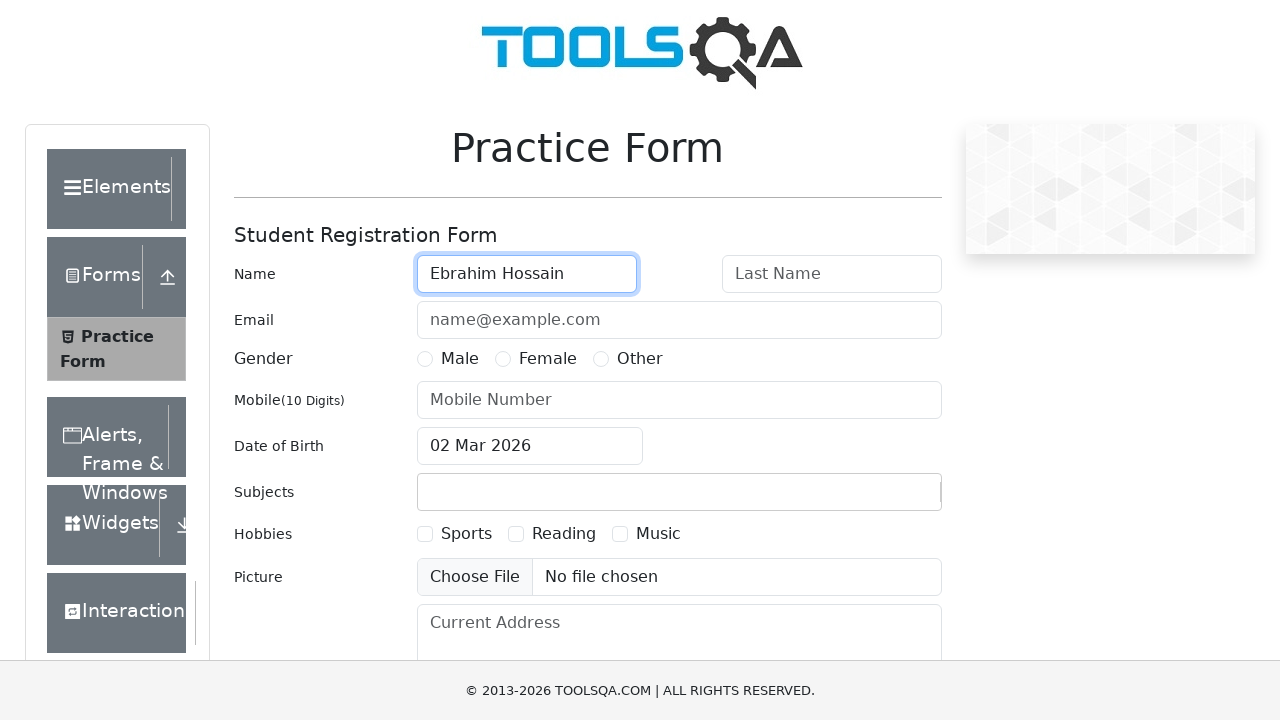